Tests a registration form by filling in email, first name, and last name fields

Starting URL: https://demo.automationtesting.in/Register.html

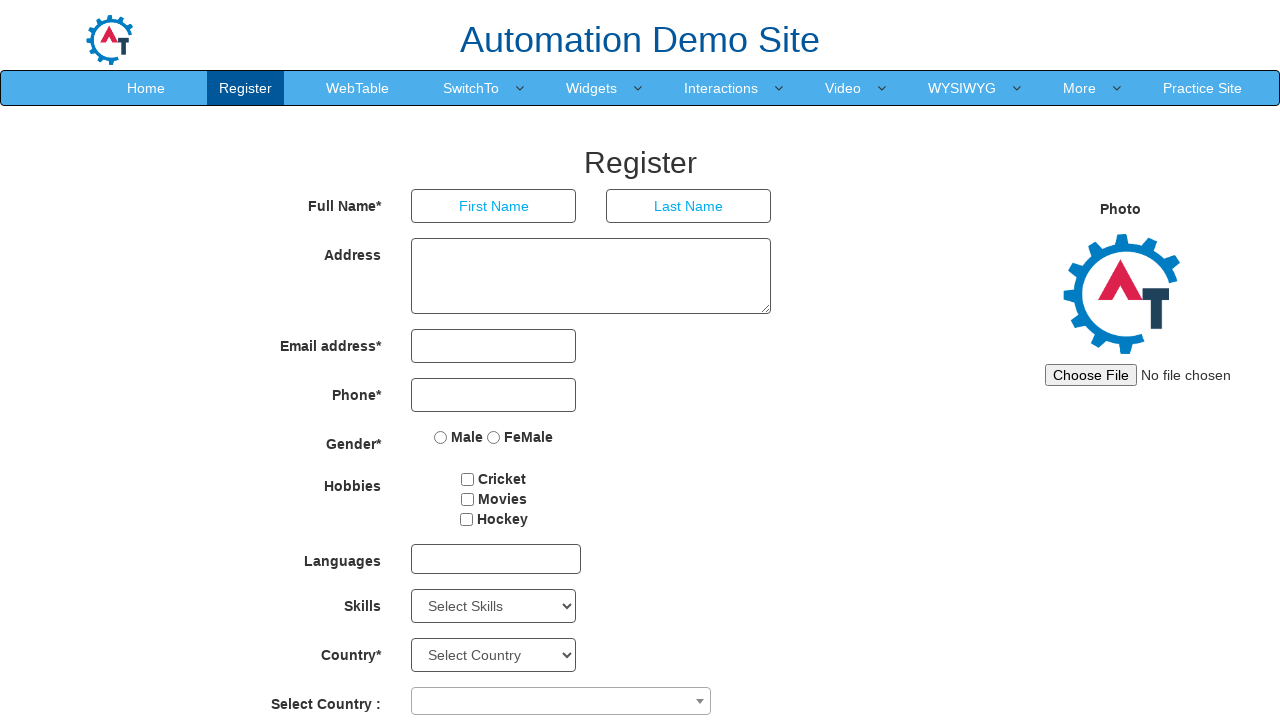

Filled email field with 'sarah.johnson@example.com' on input[type='email']
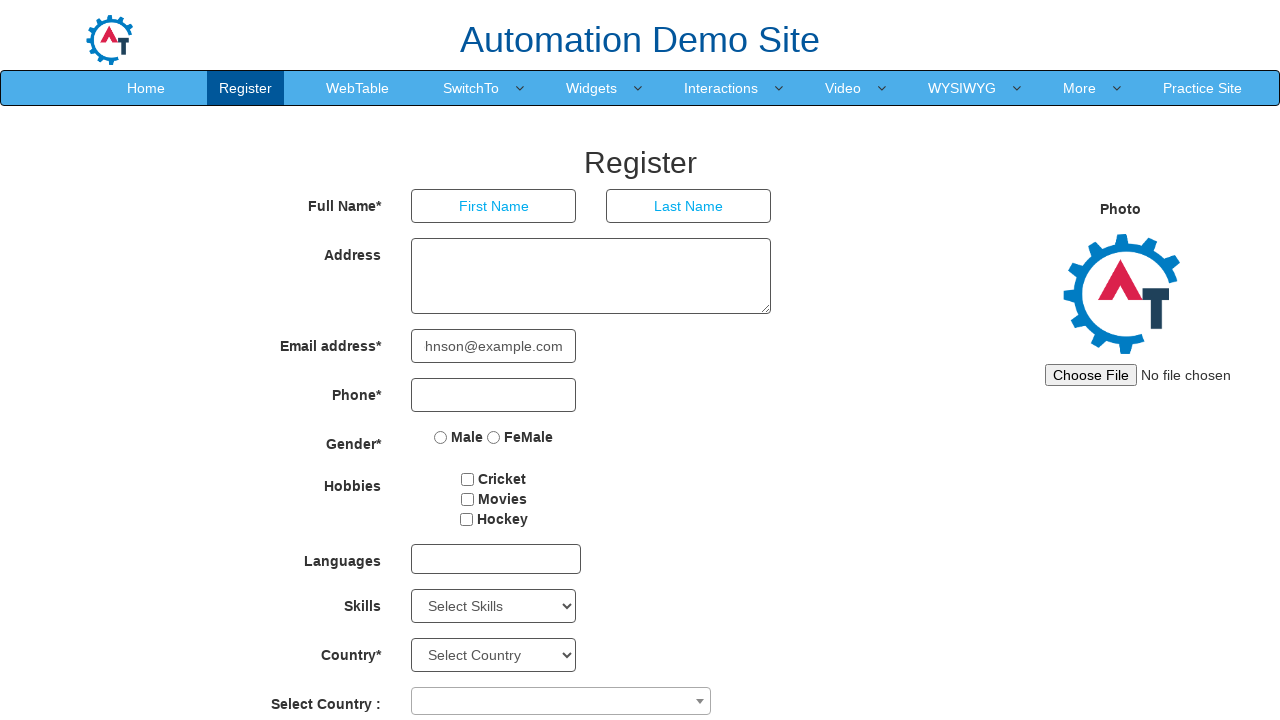

Filled first name field with 'Sarah' on (//input[@type='text'])[1]
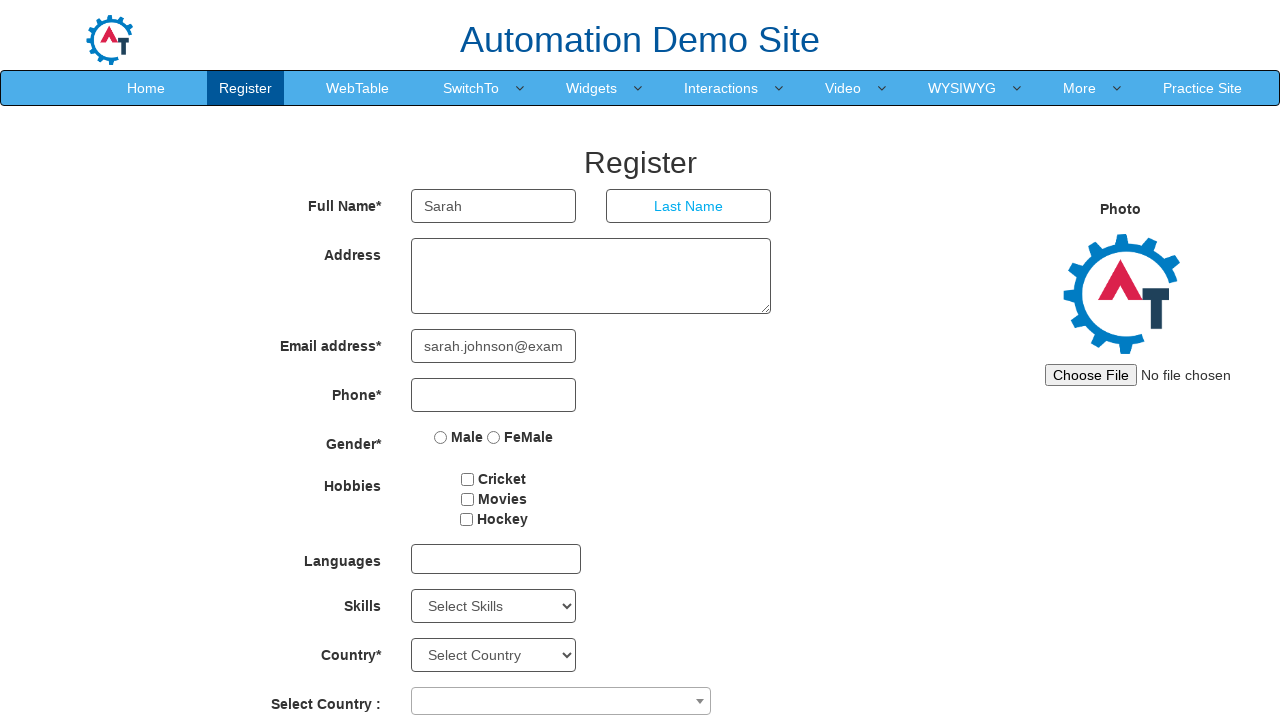

Filled last name field with 'Johnson' on (//input[@type='text'])[2]
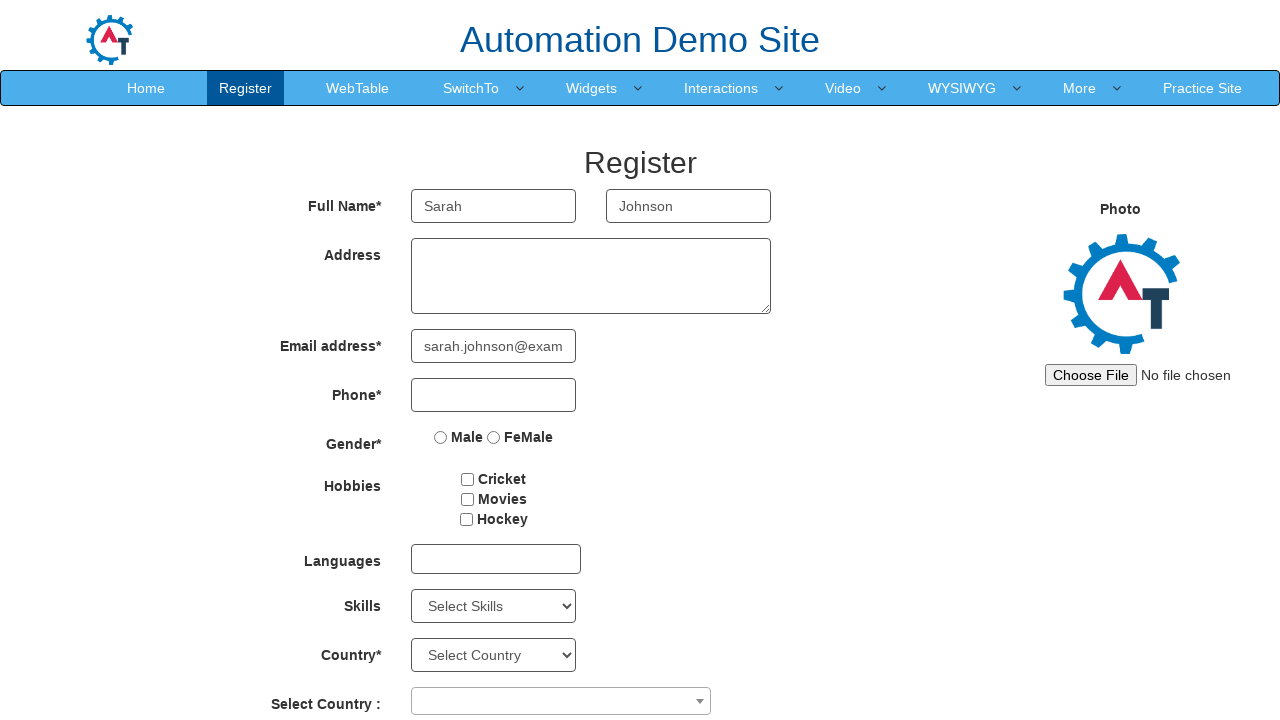

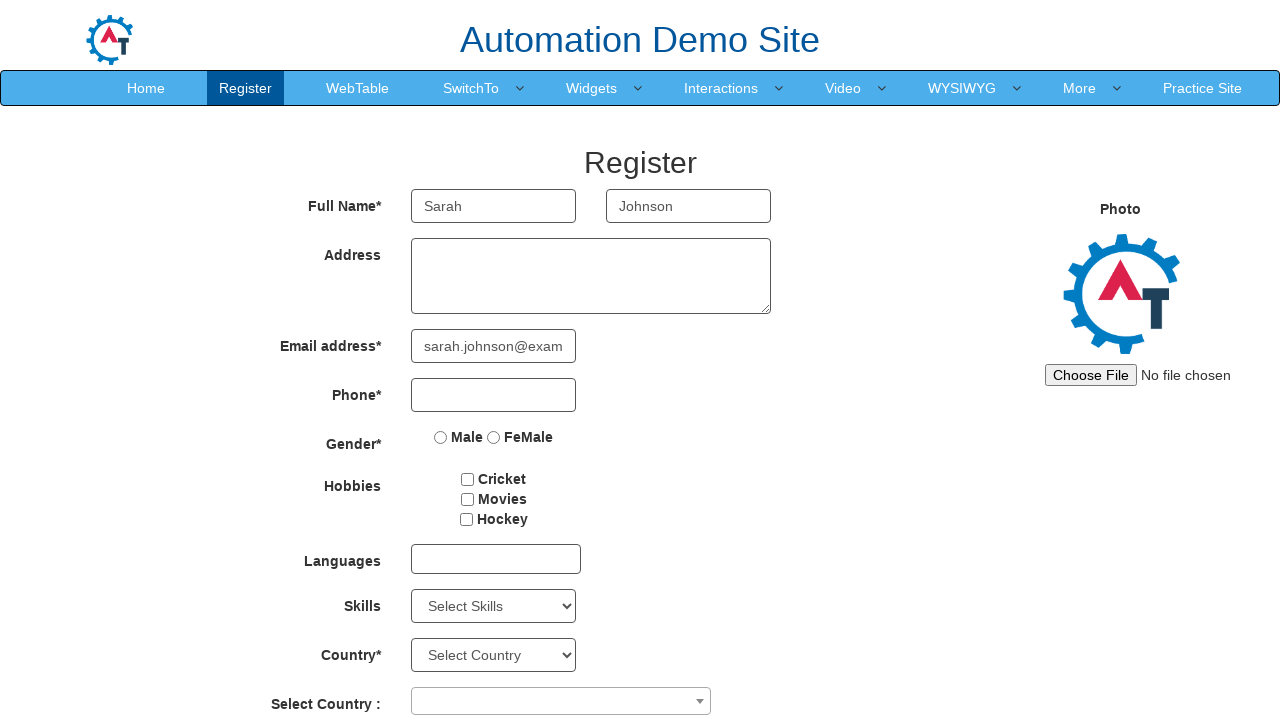